Tests the default sorting functionality by sorting products by popularity and verifying the first product displayed

Starting URL: http://practice.automationtesting.in/shop

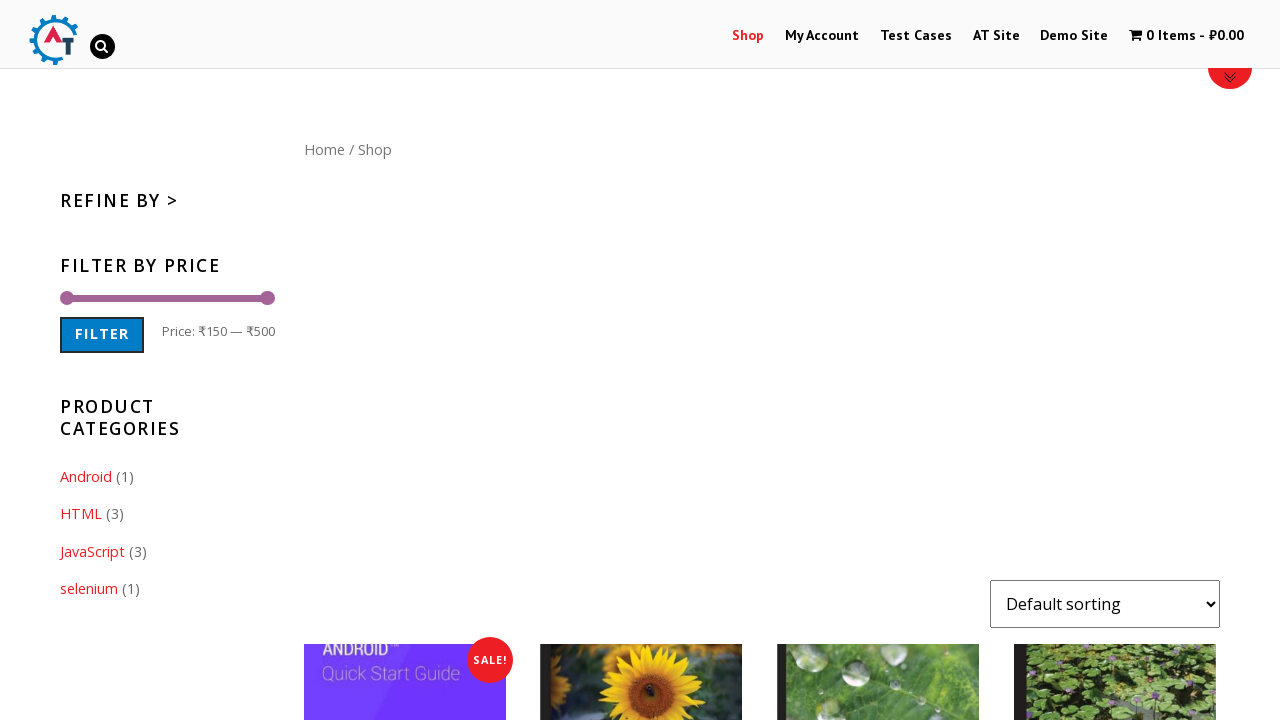

Selected 'popularity' option from sorting dropdown on #content form select
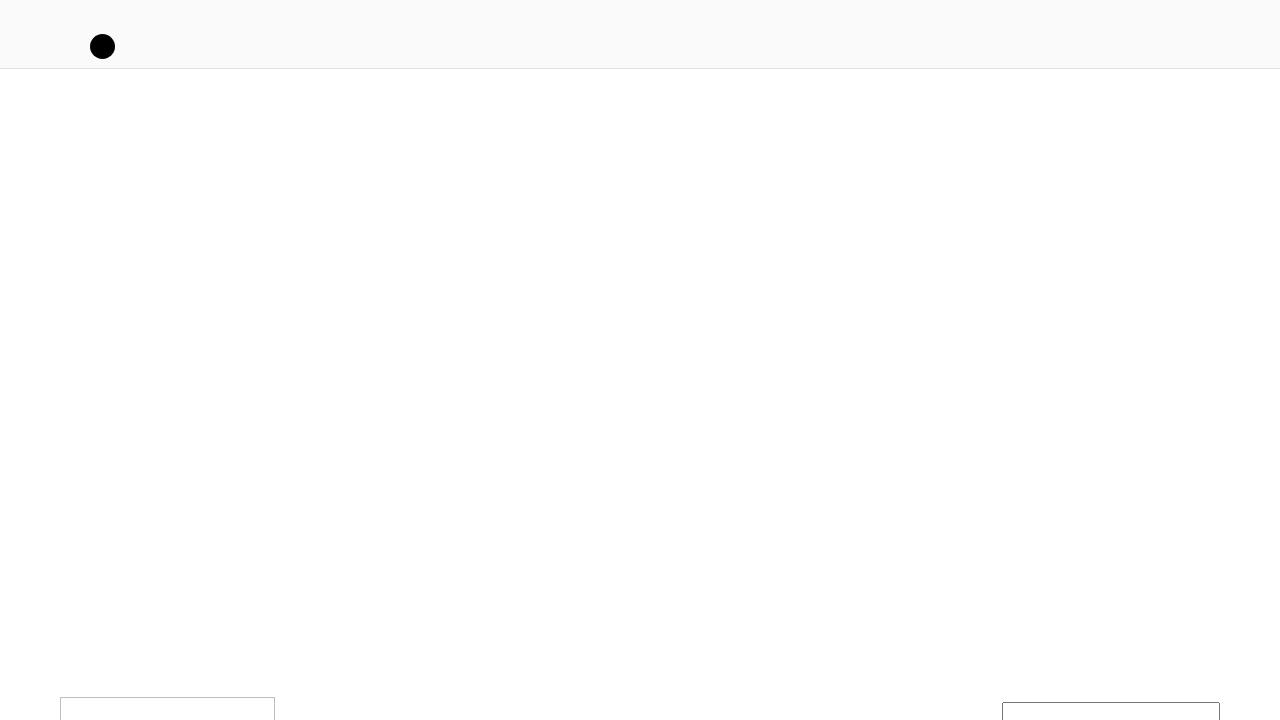

Waited 2 seconds for sorting to apply
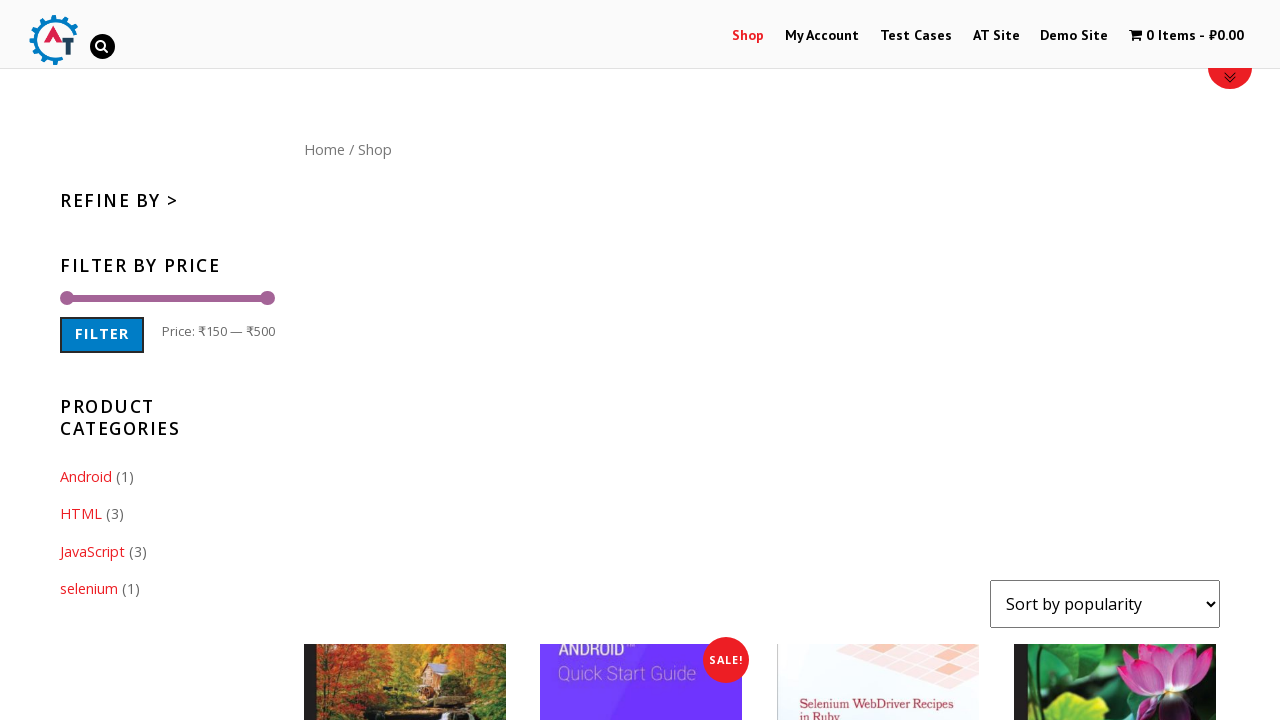

Verified first product is displayed after sorting by popularity
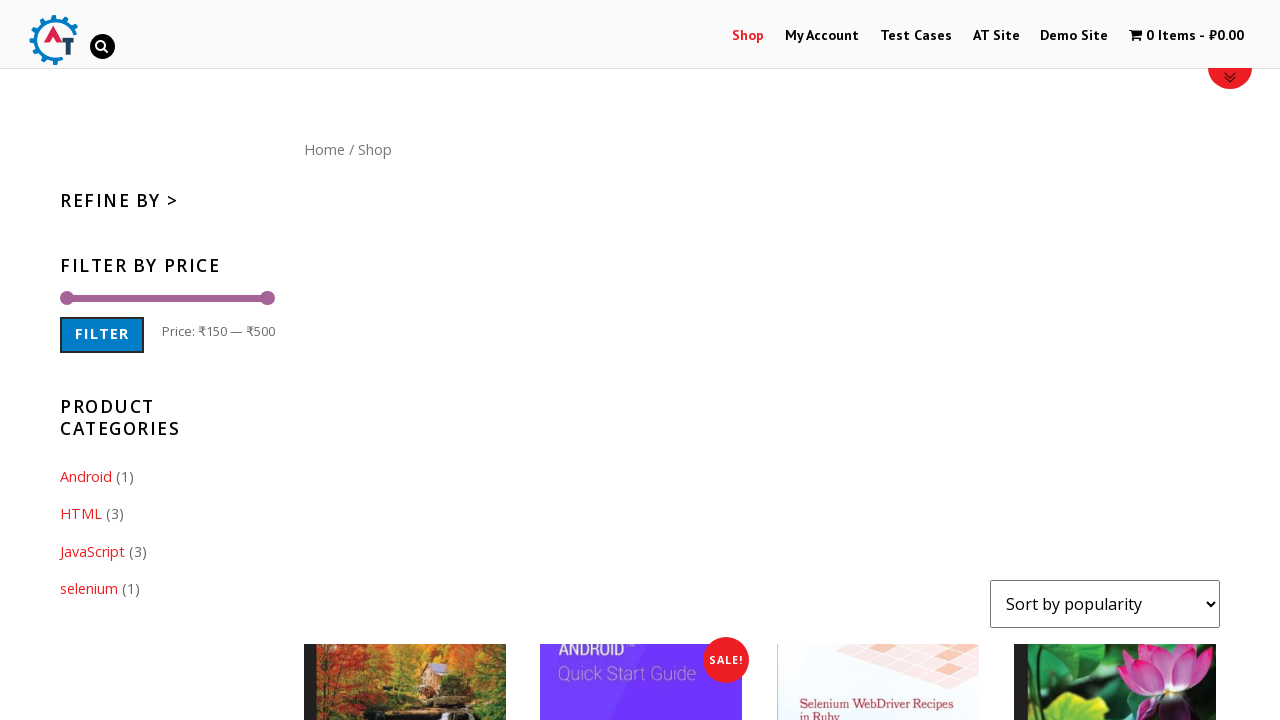

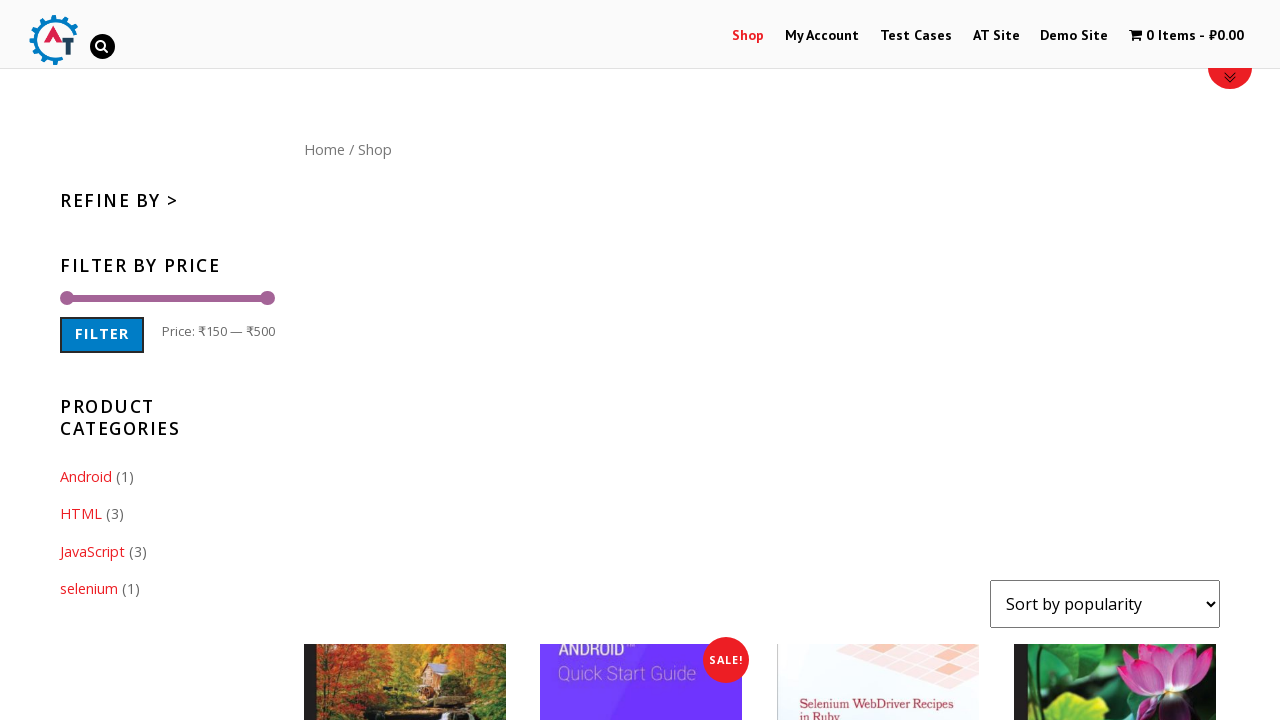